Tests status code links by clicking each link on the page and navigating back to verify navigation functionality

Starting URL: https://the-internet.herokuapp.com/status_codes

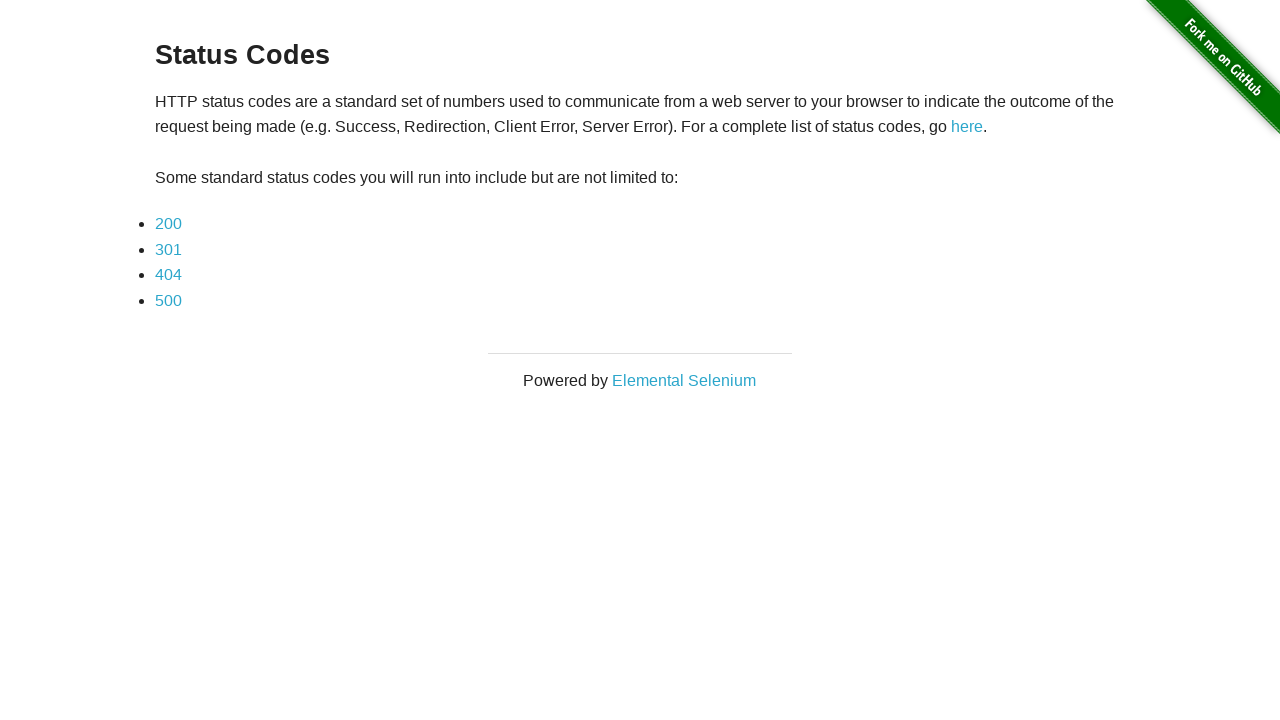

Navigated to status codes page
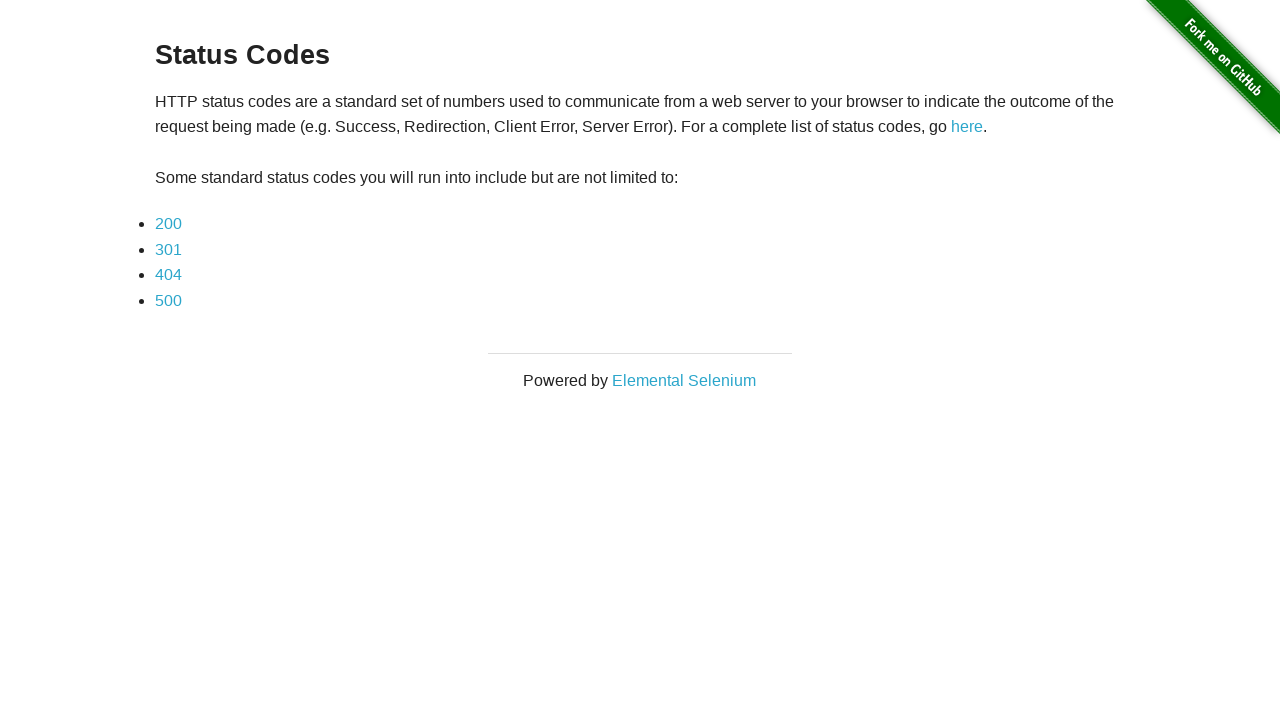

Retrieved all status code links from the page
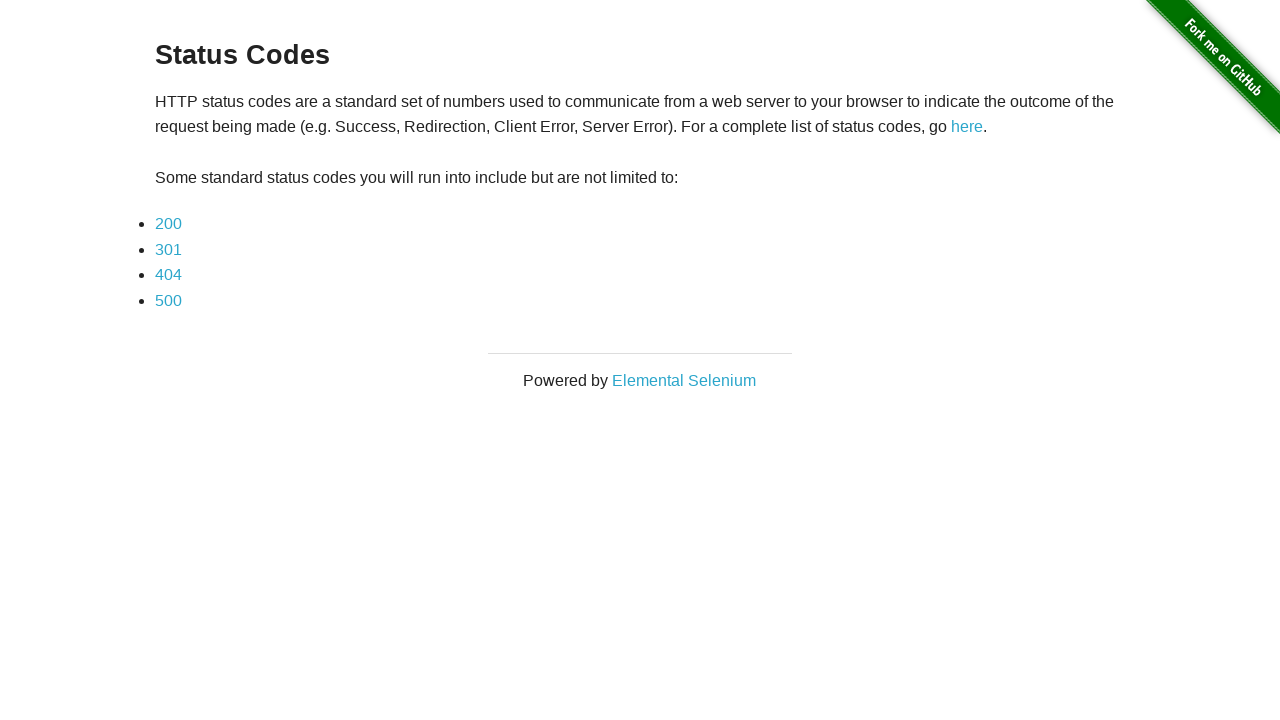

Located status code link at index 0
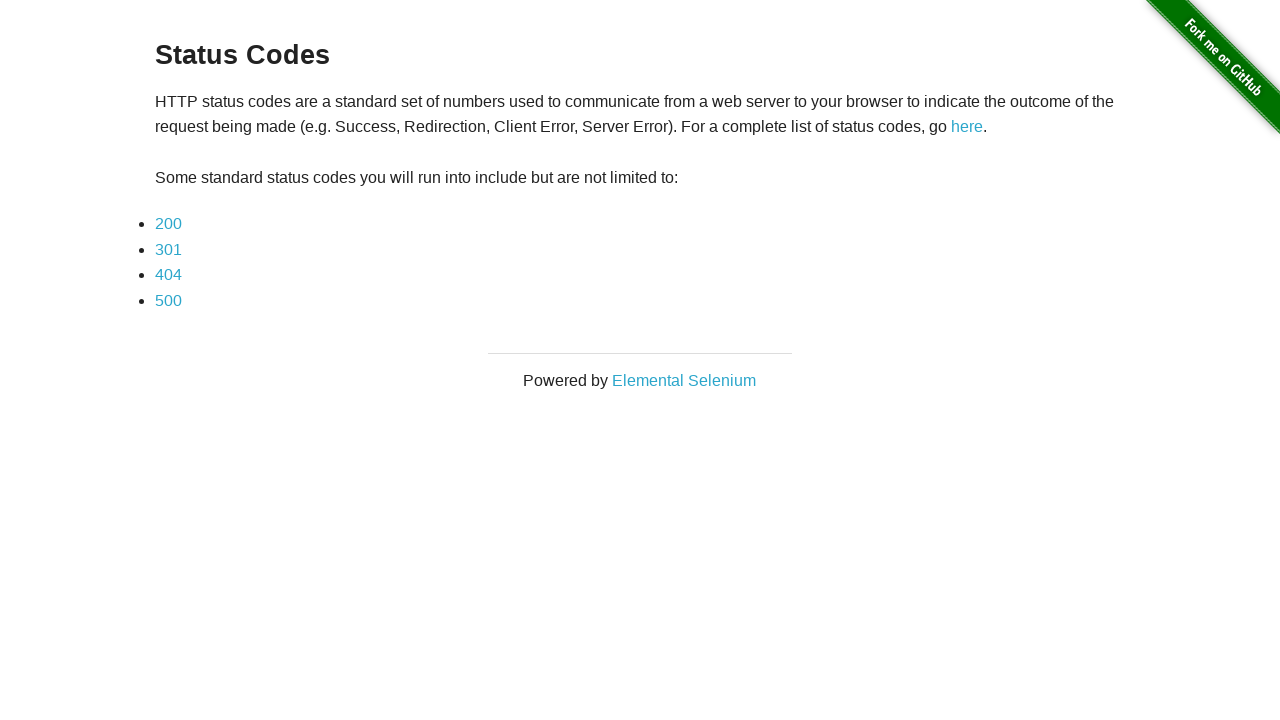

Clicked status code link at index 0 at (168, 224) on xpath=//li/a >> nth=0
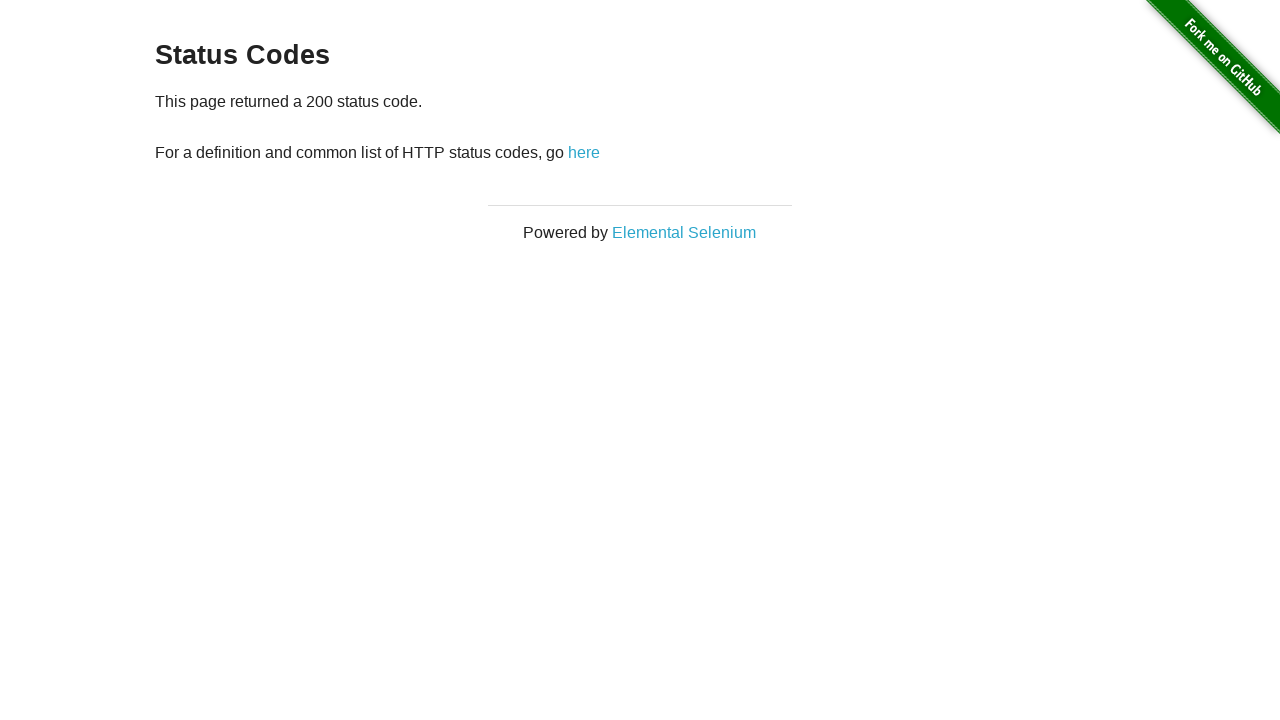

Navigated back to status codes page
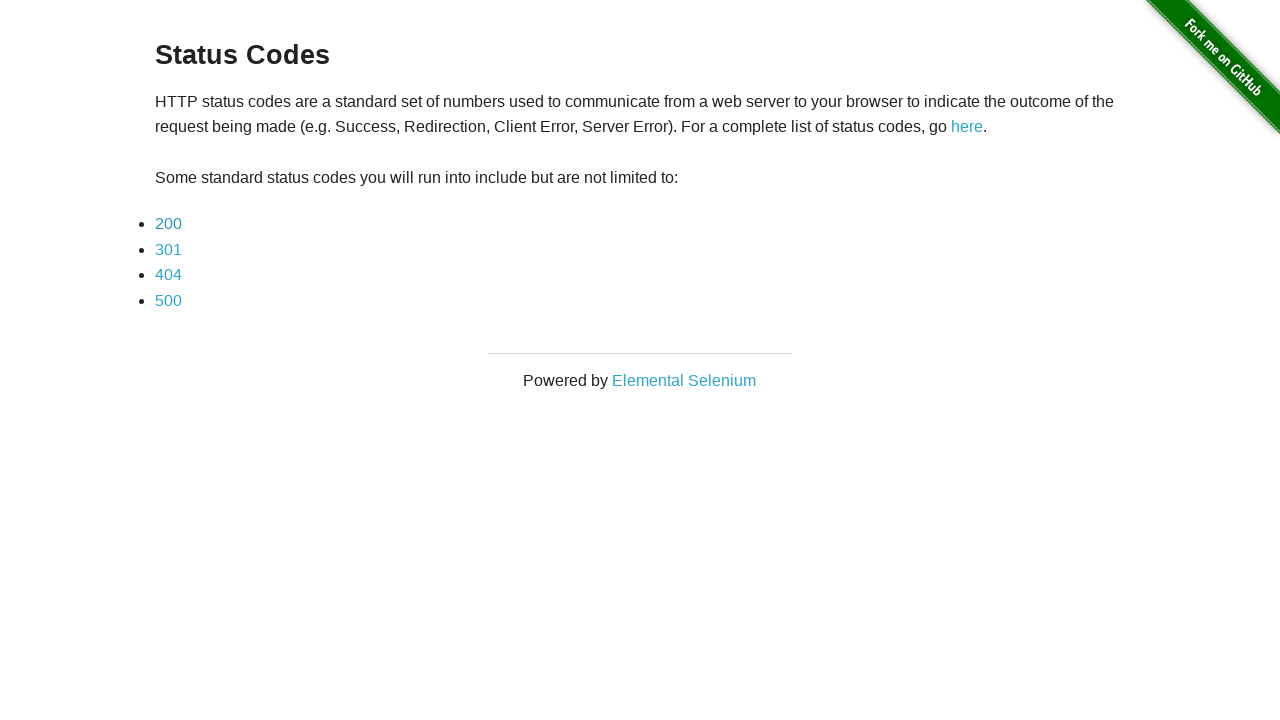

Status codes page DOM content loaded
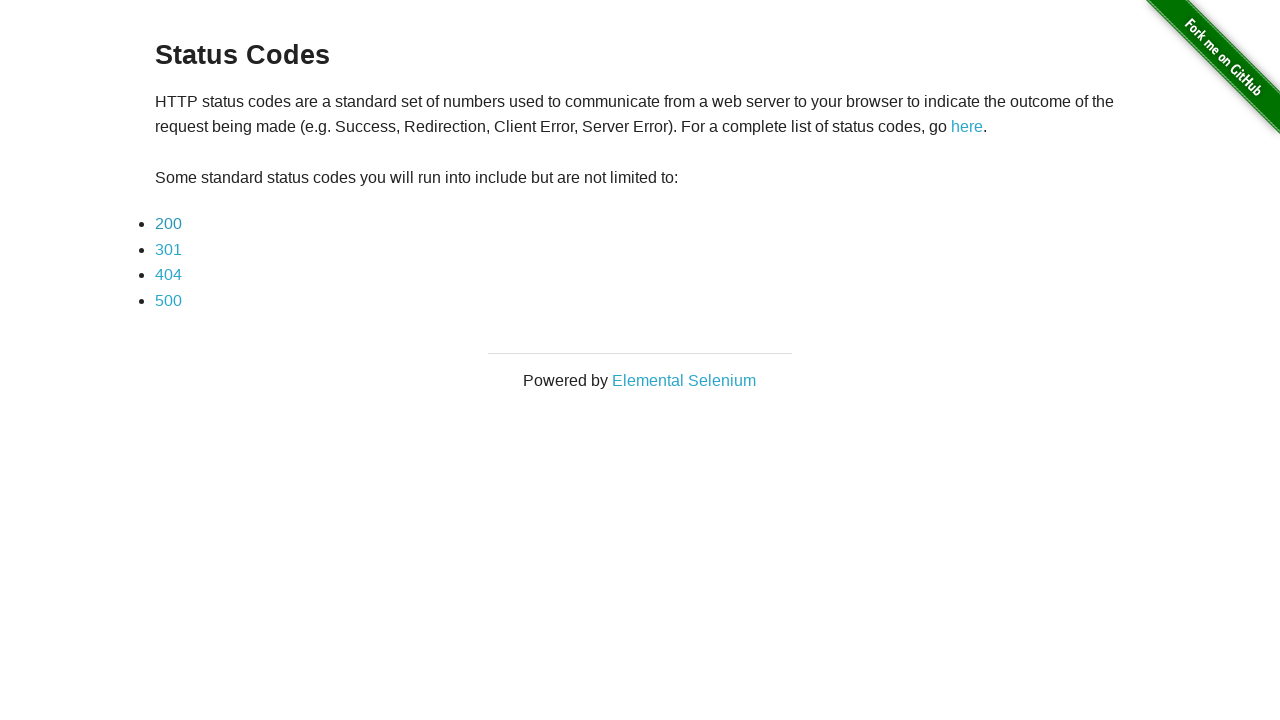

Located status code link at index 1
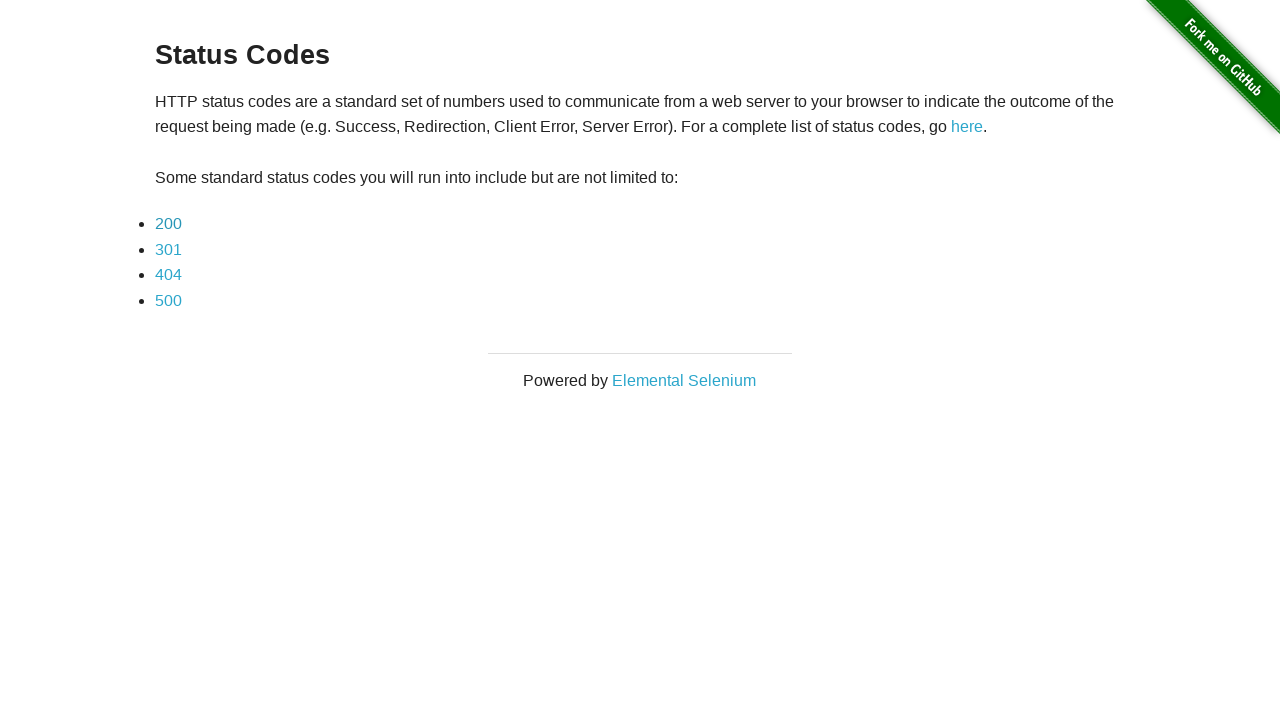

Clicked status code link at index 1 at (168, 249) on xpath=//li/a >> nth=1
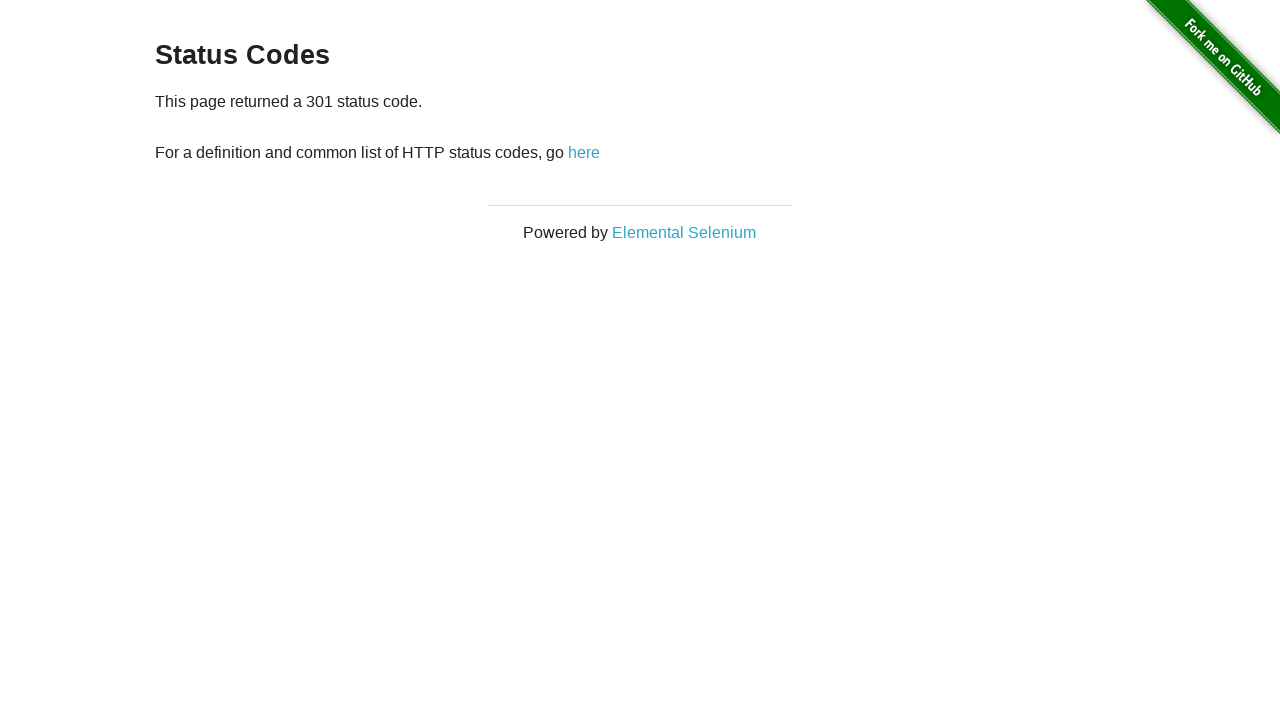

Navigated back to status codes page
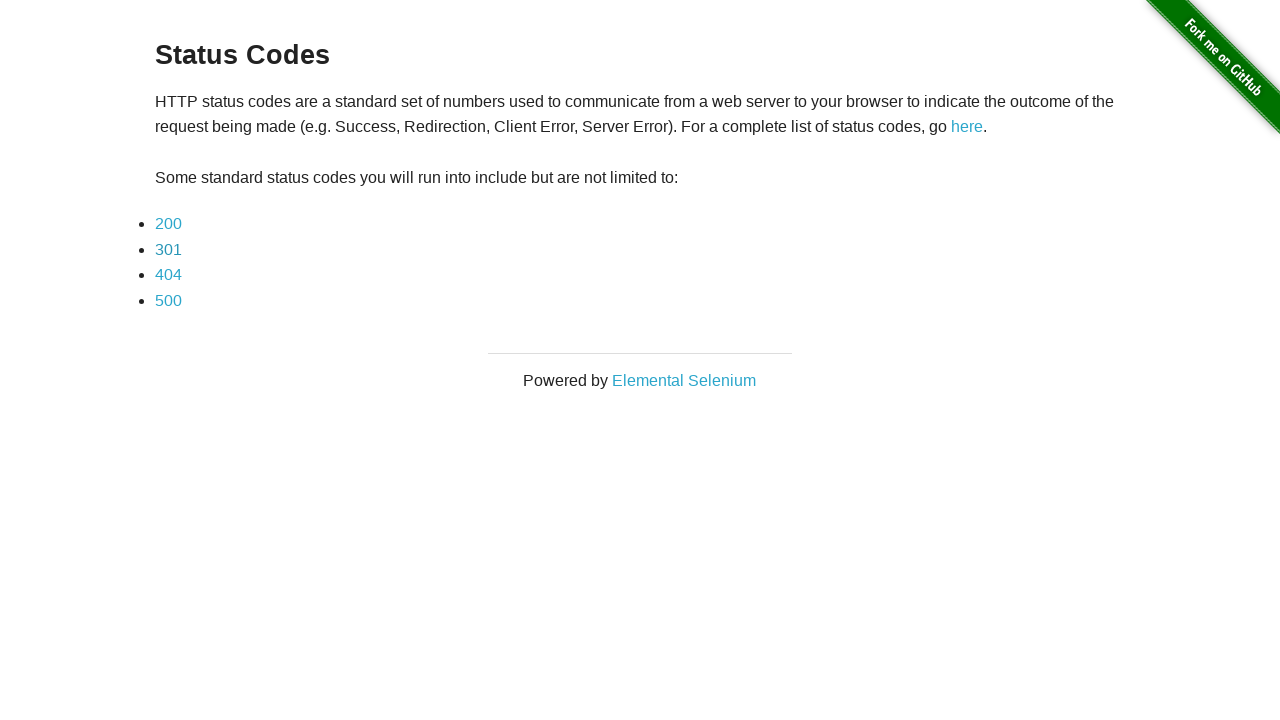

Status codes page DOM content loaded
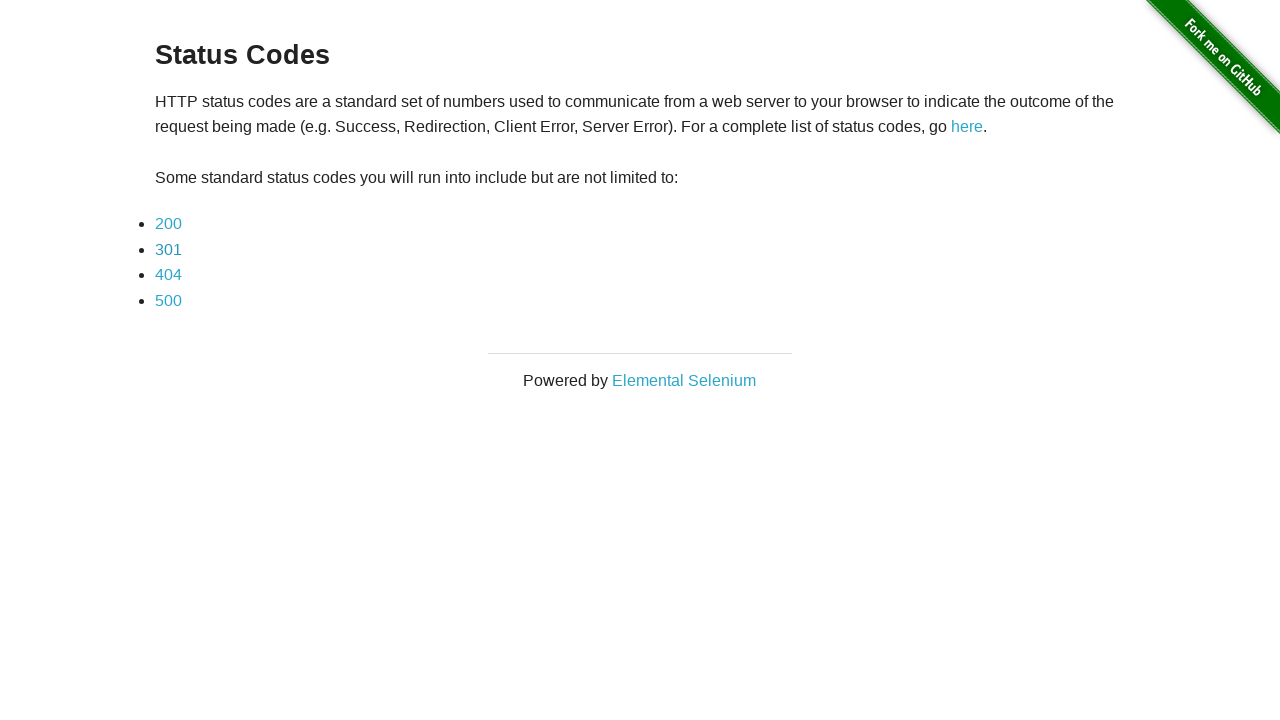

Located status code link at index 2
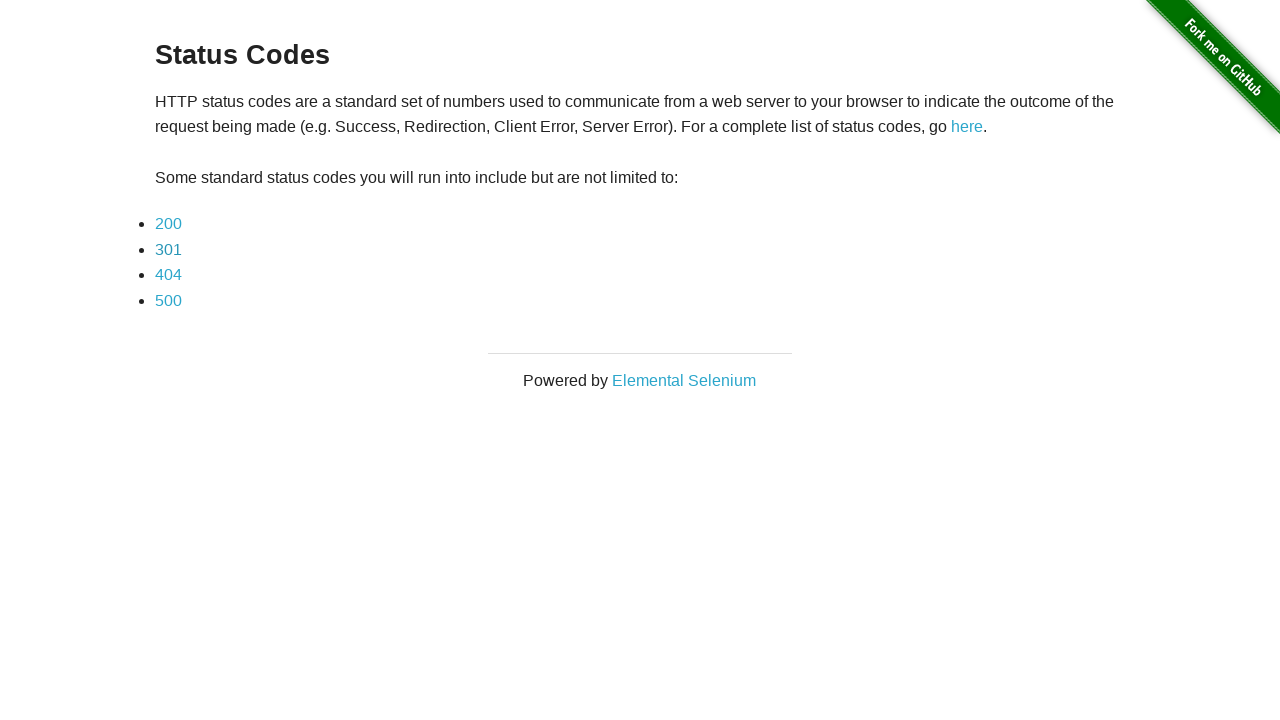

Clicked status code link at index 2 at (168, 275) on xpath=//li/a >> nth=2
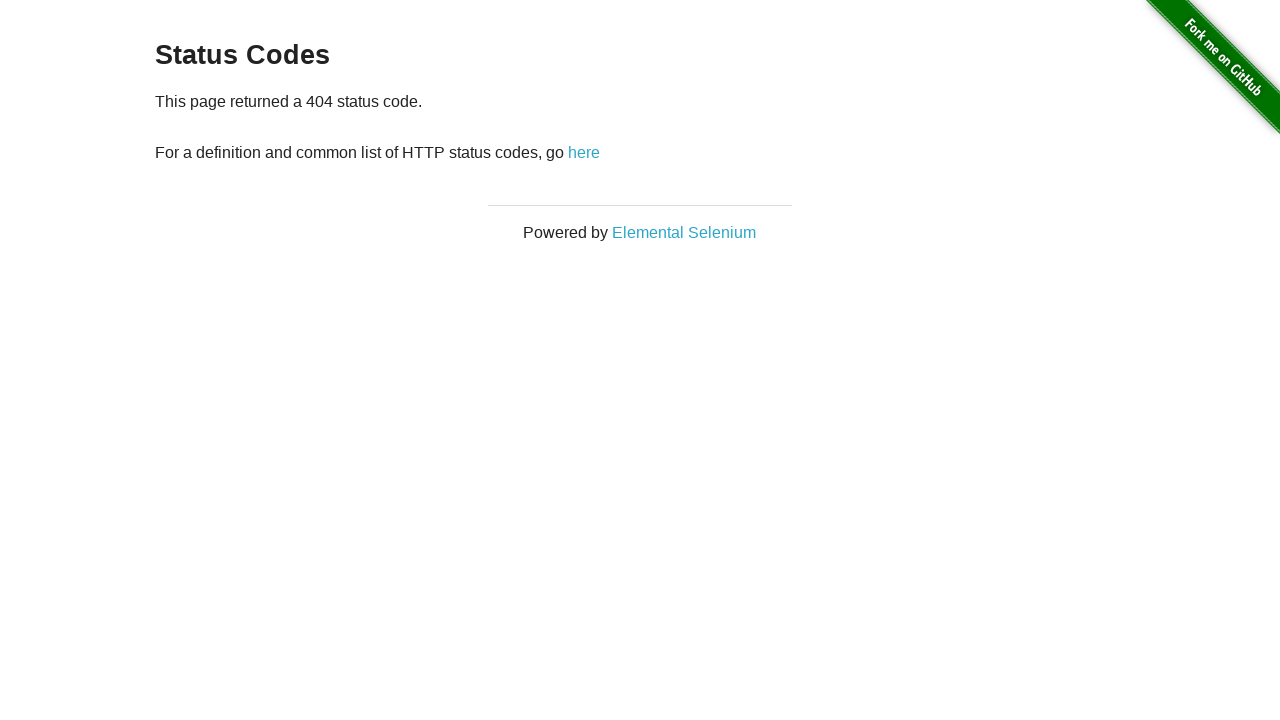

Navigated back to status codes page
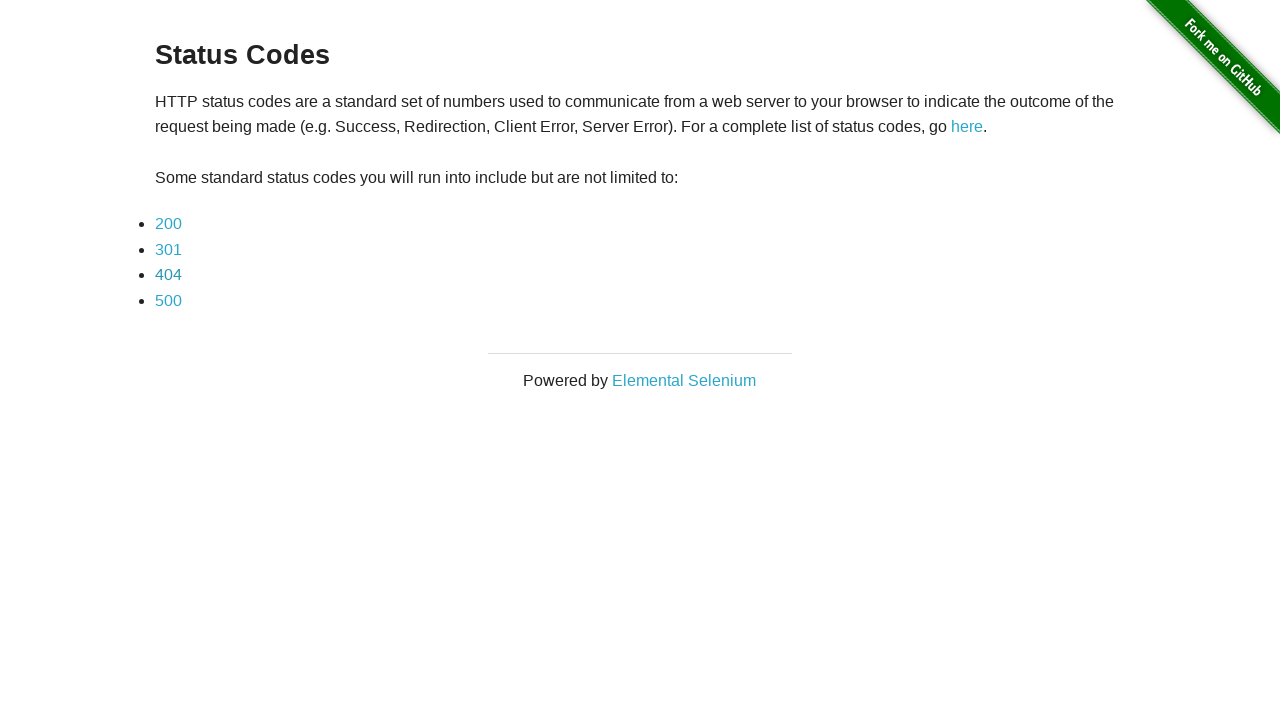

Status codes page DOM content loaded
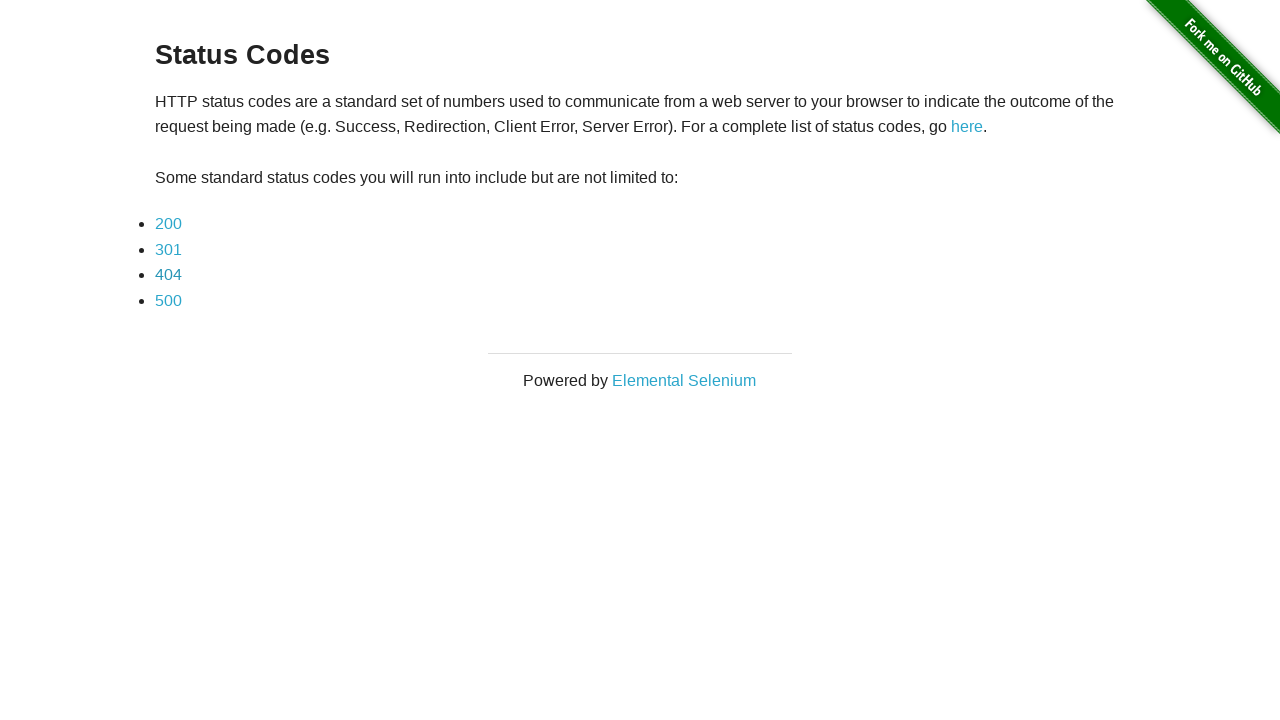

Located status code link at index 3
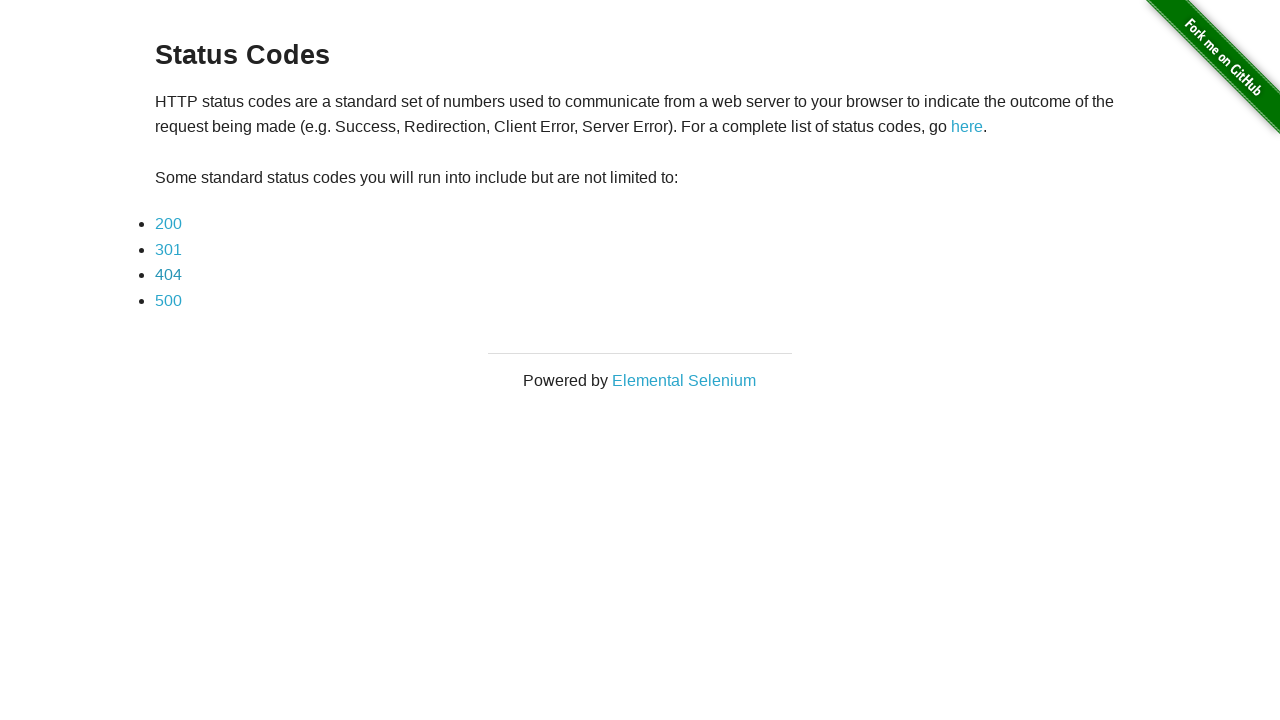

Clicked status code link at index 3 at (168, 300) on xpath=//li/a >> nth=3
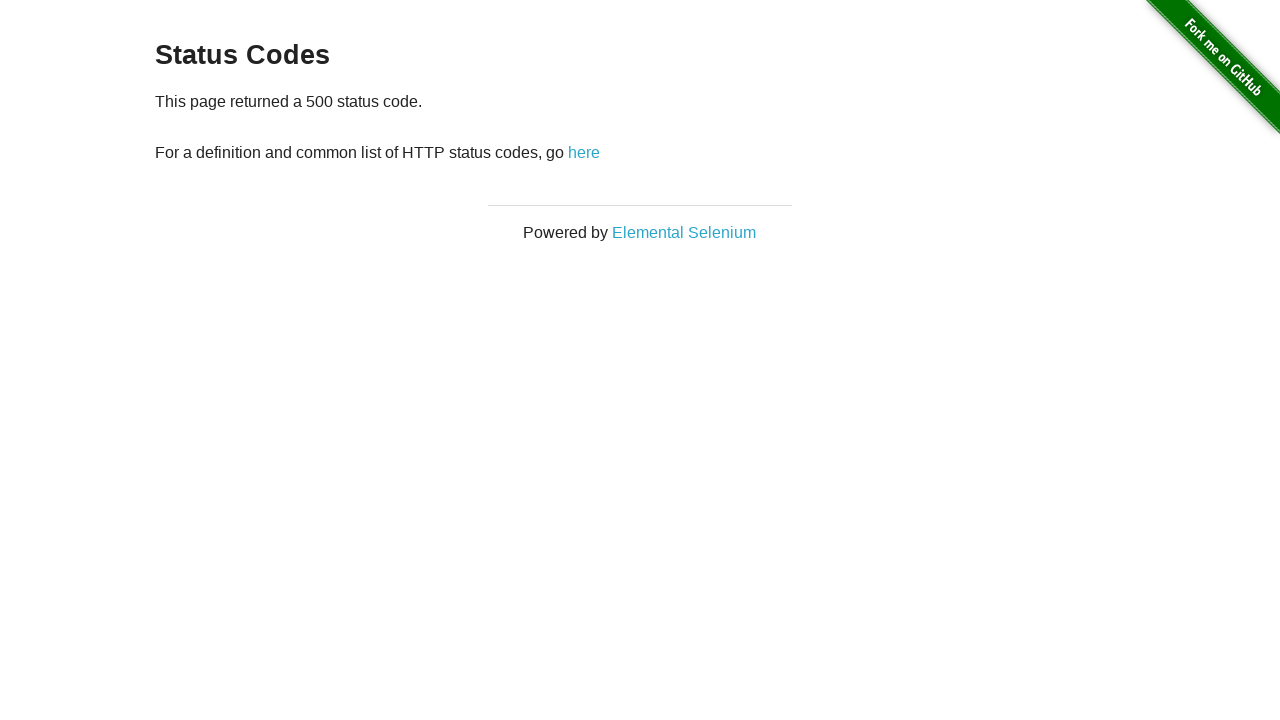

Navigated back to status codes page
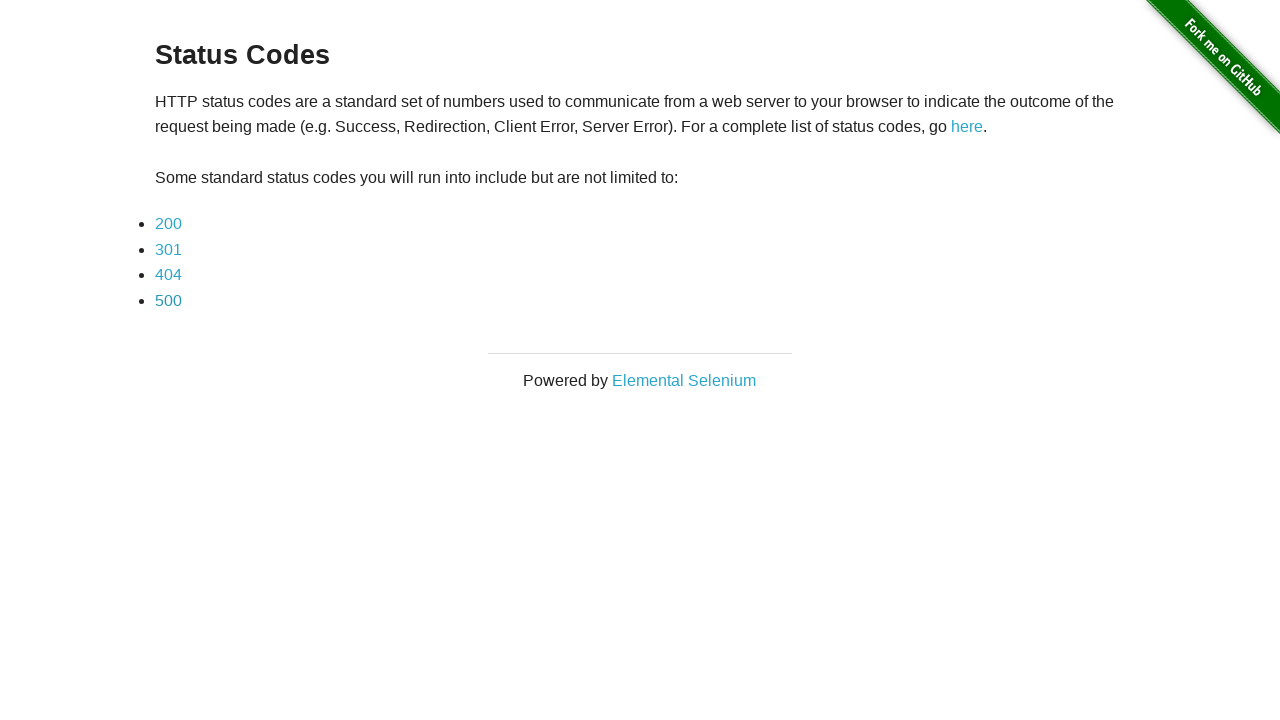

Status codes page DOM content loaded
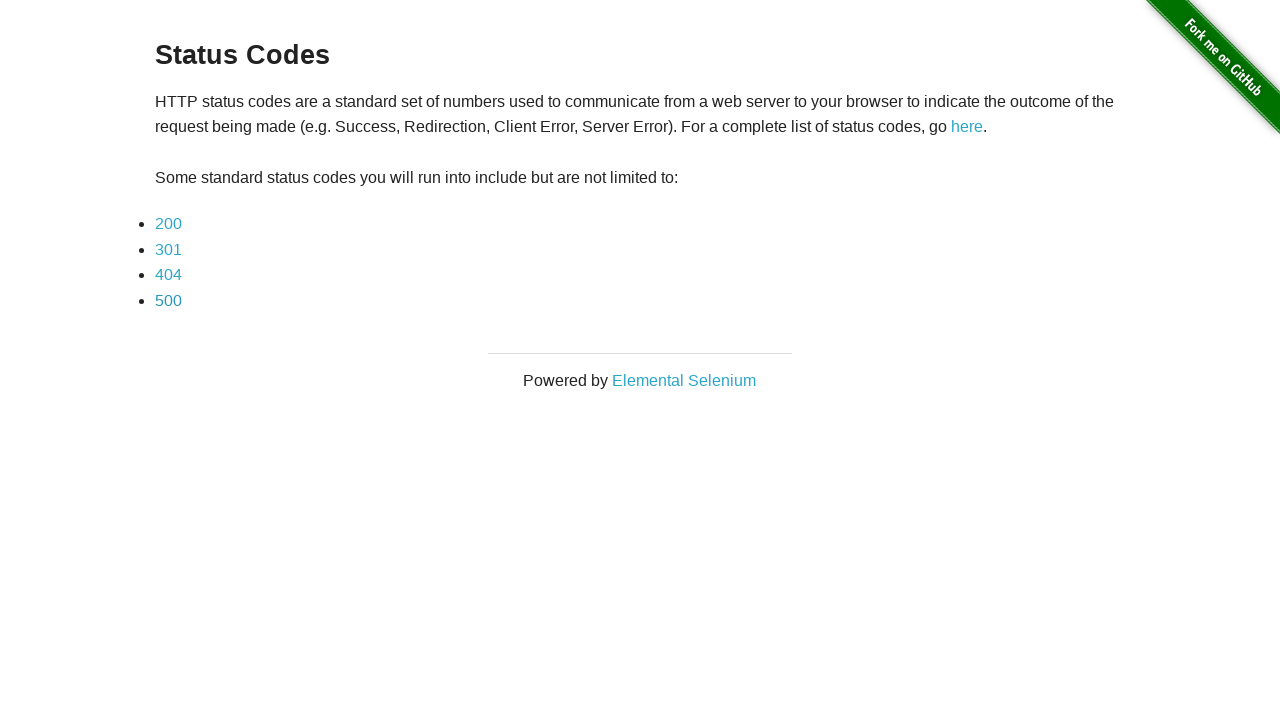

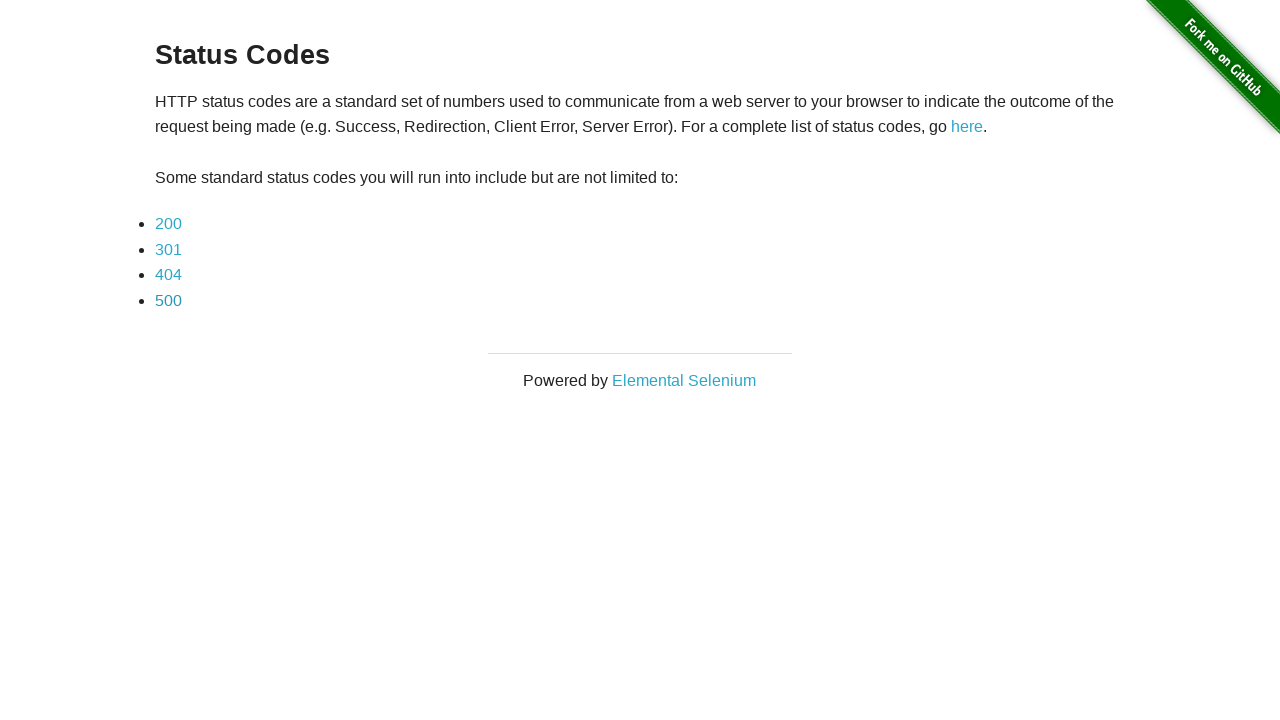